Tests JavaScript prompt dialog by clicking a button to trigger it, entering text, accepting it, and verifying the entered text appears in the result

Starting URL: https://the-internet.herokuapp.com/

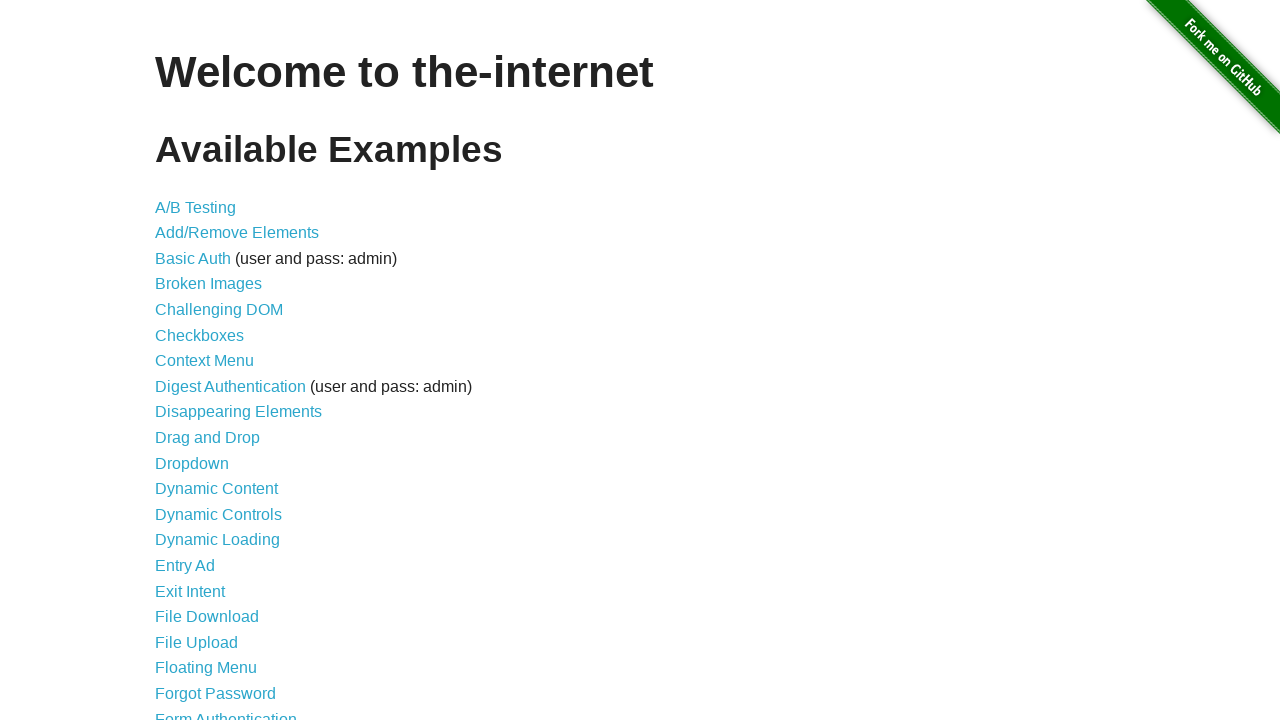

Clicked on JavaScript Alerts link at (214, 361) on a[href='/javascript_alerts']
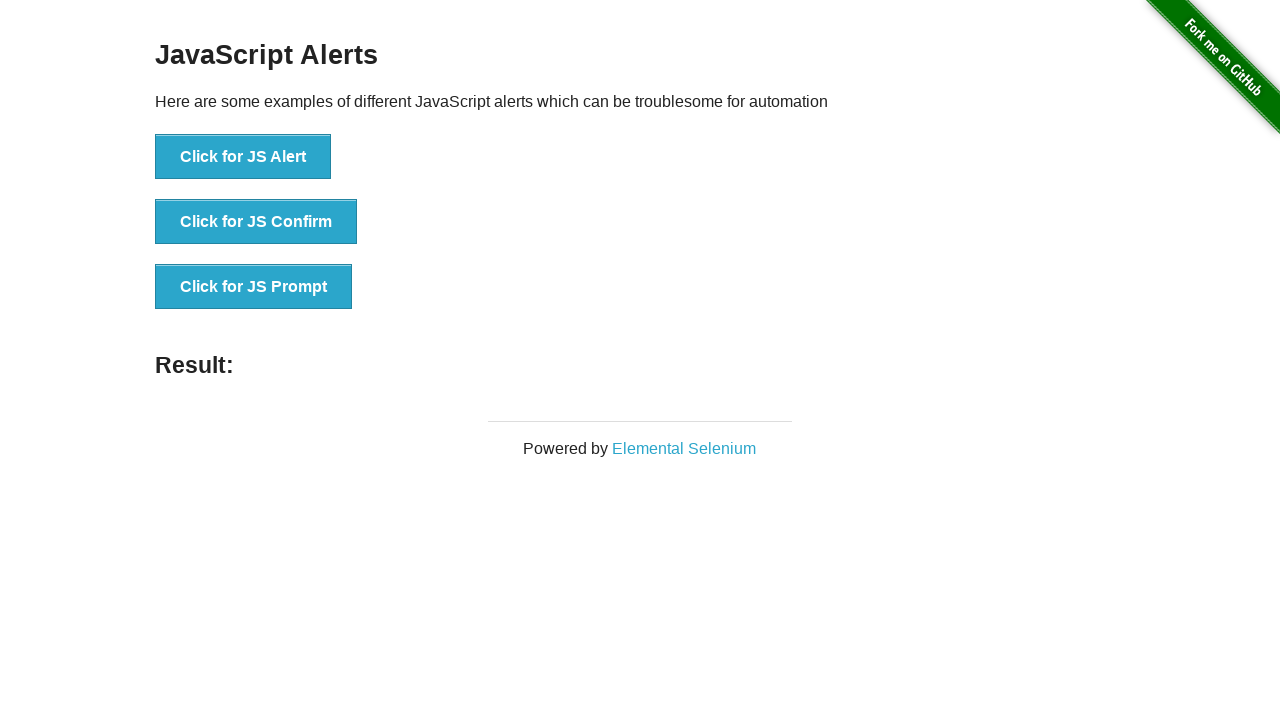

Clicked on 'Click for JS Prompt' button to trigger prompt dialog at (254, 287) on button[onclick='jsPrompt()']
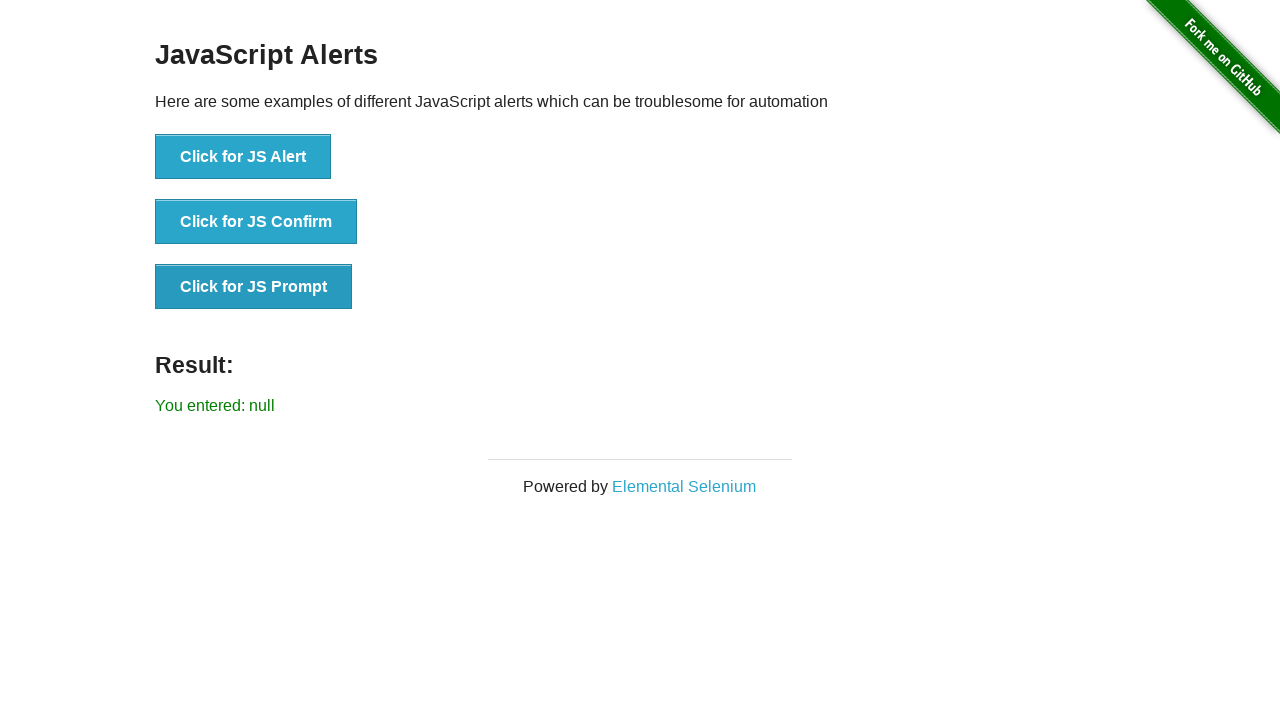

Set up dialog handler to accept prompt with text 'Hello world'
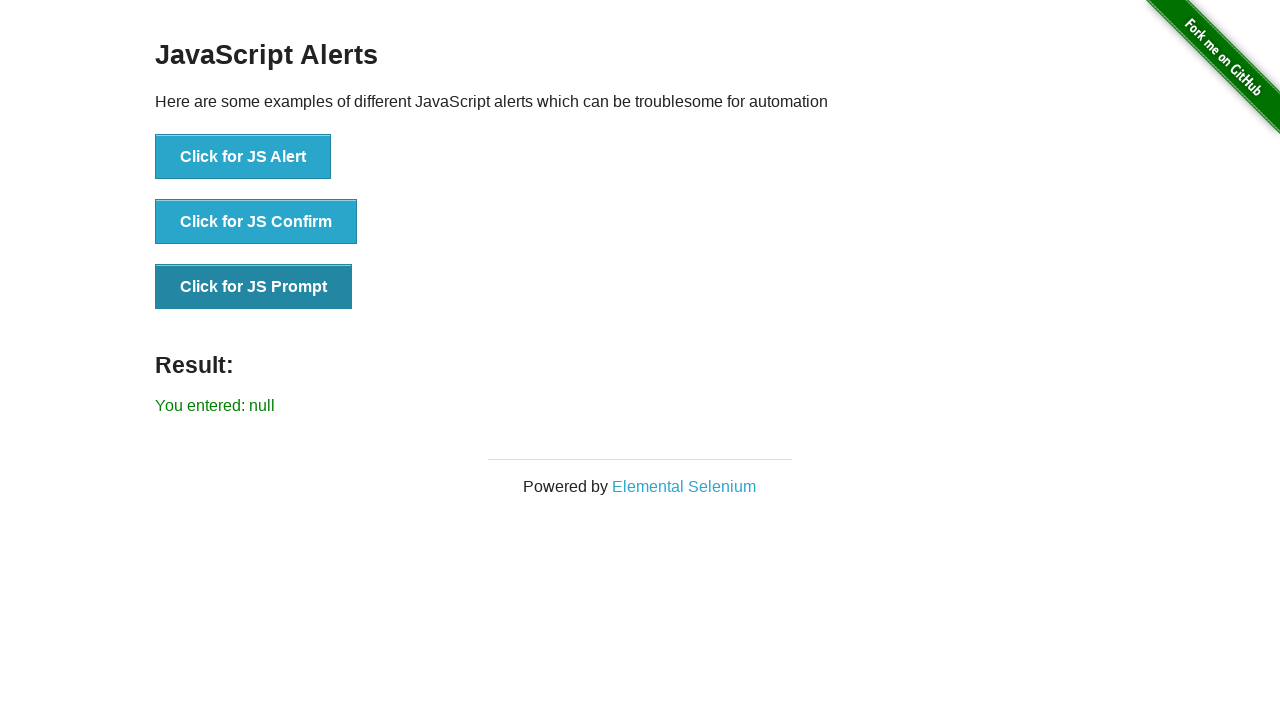

Result text appeared after accepting prompt
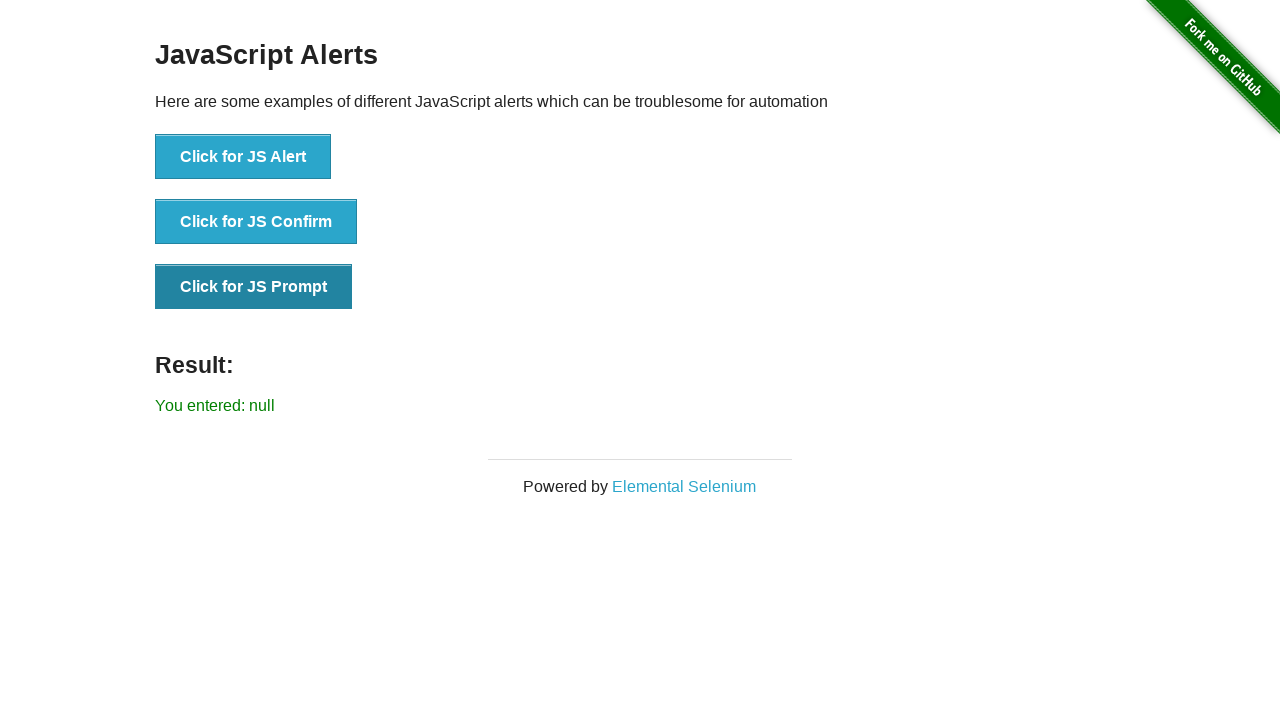

Verified result text contains entered prompt: 'You entered: null'
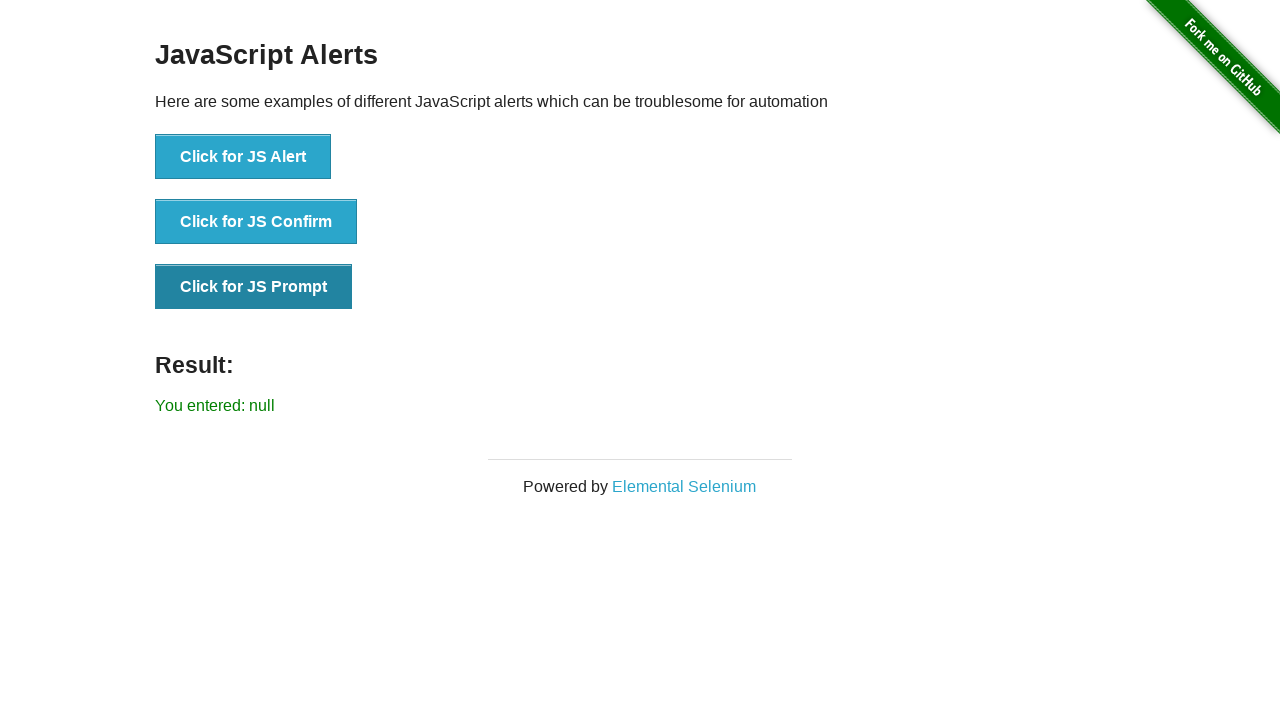

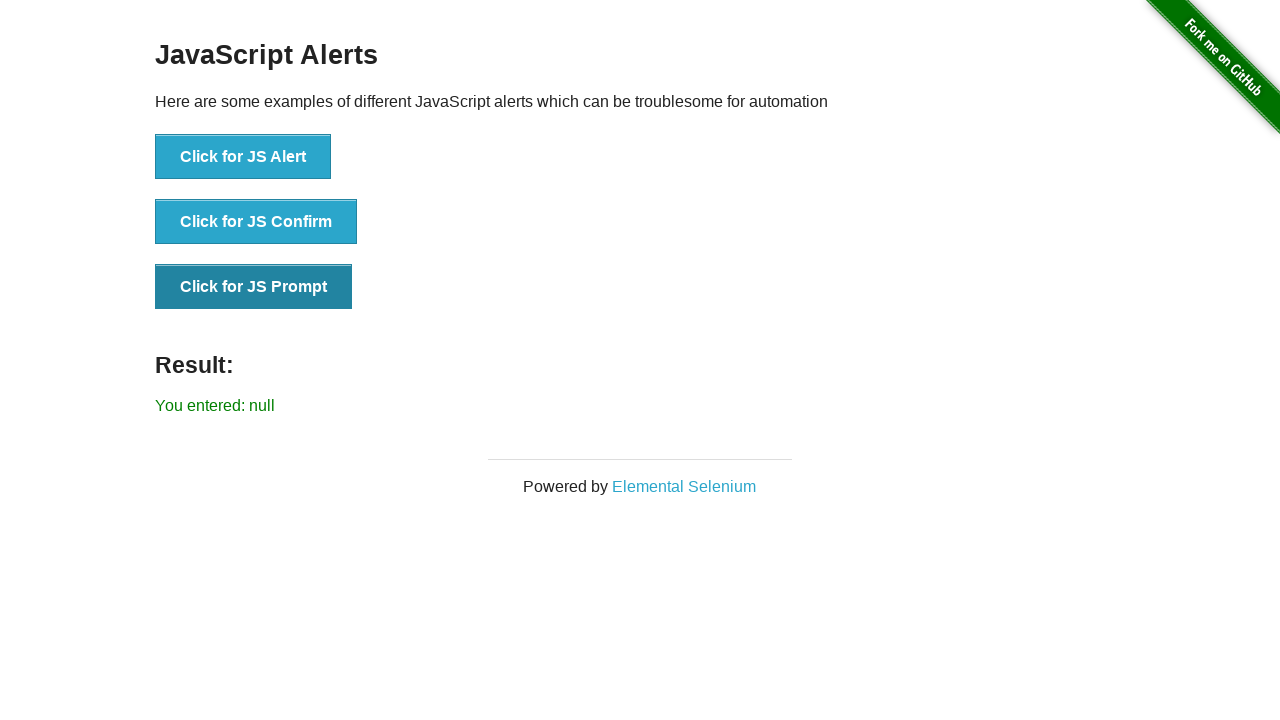